Tests dropdown selection functionality on the-internet.herokuapp.com by navigating to the dropdown page and selecting options by value, visible text, and index.

Starting URL: https://the-internet.herokuapp.com/

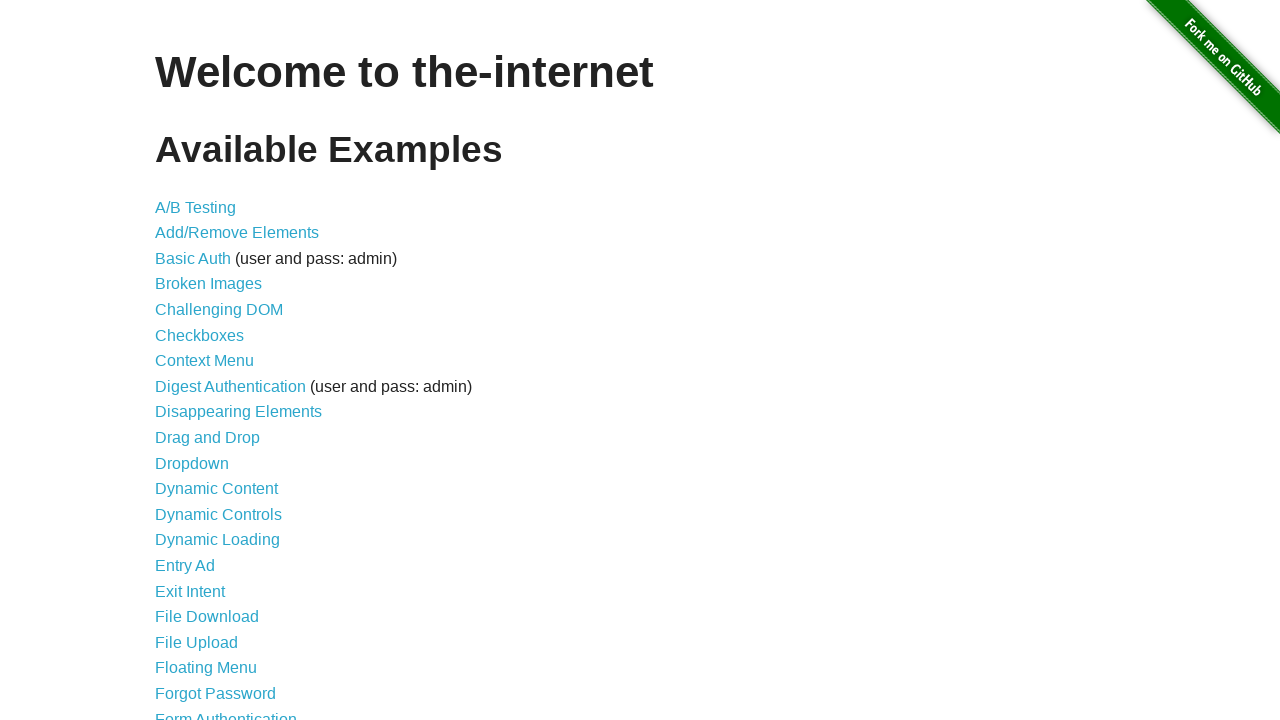

Clicked dropdown link to navigate to dropdown page at (192, 463) on a[href='/dropdown']
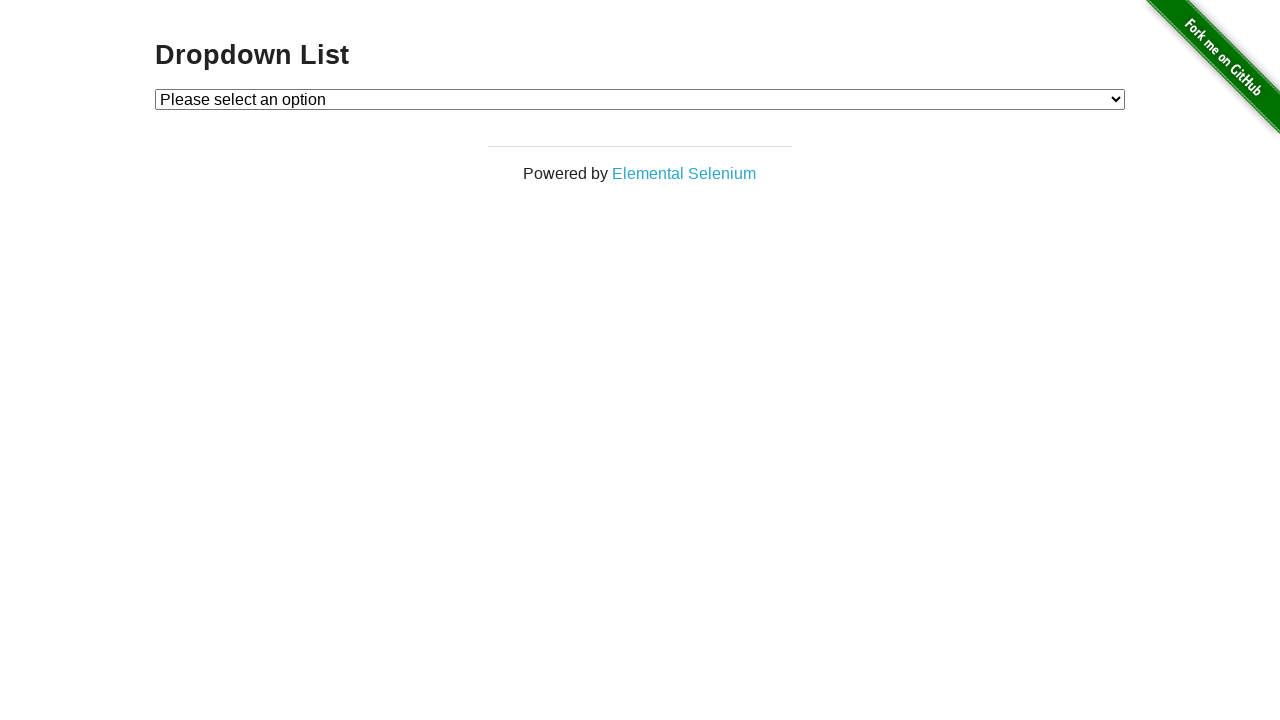

Dropdown element is now visible
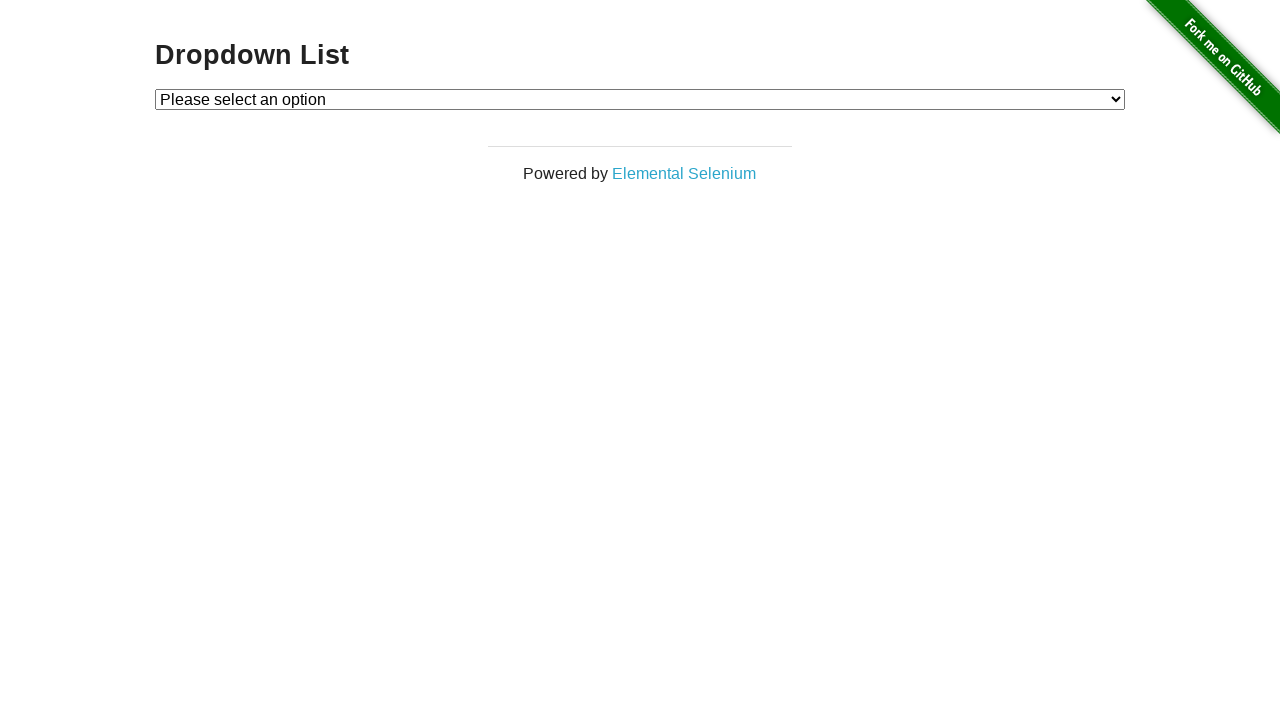

Selected option by value '2' on #dropdown
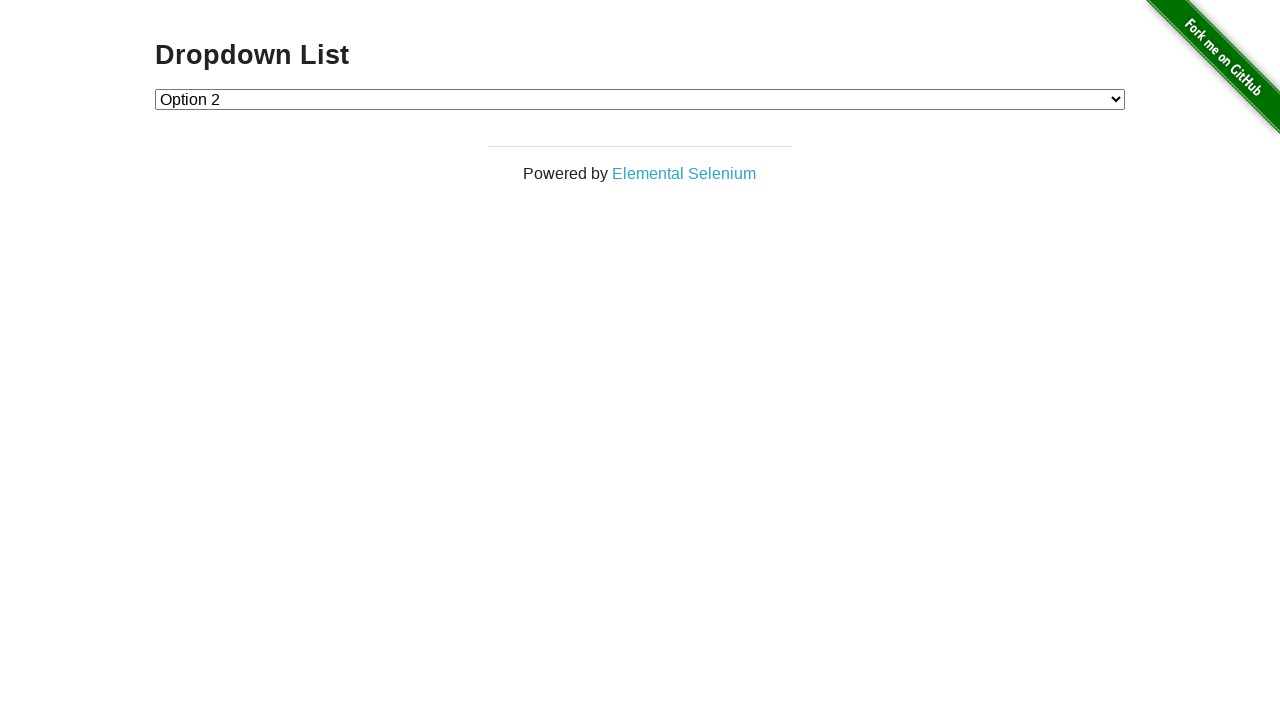

Selected option by visible text 'Option 1' on #dropdown
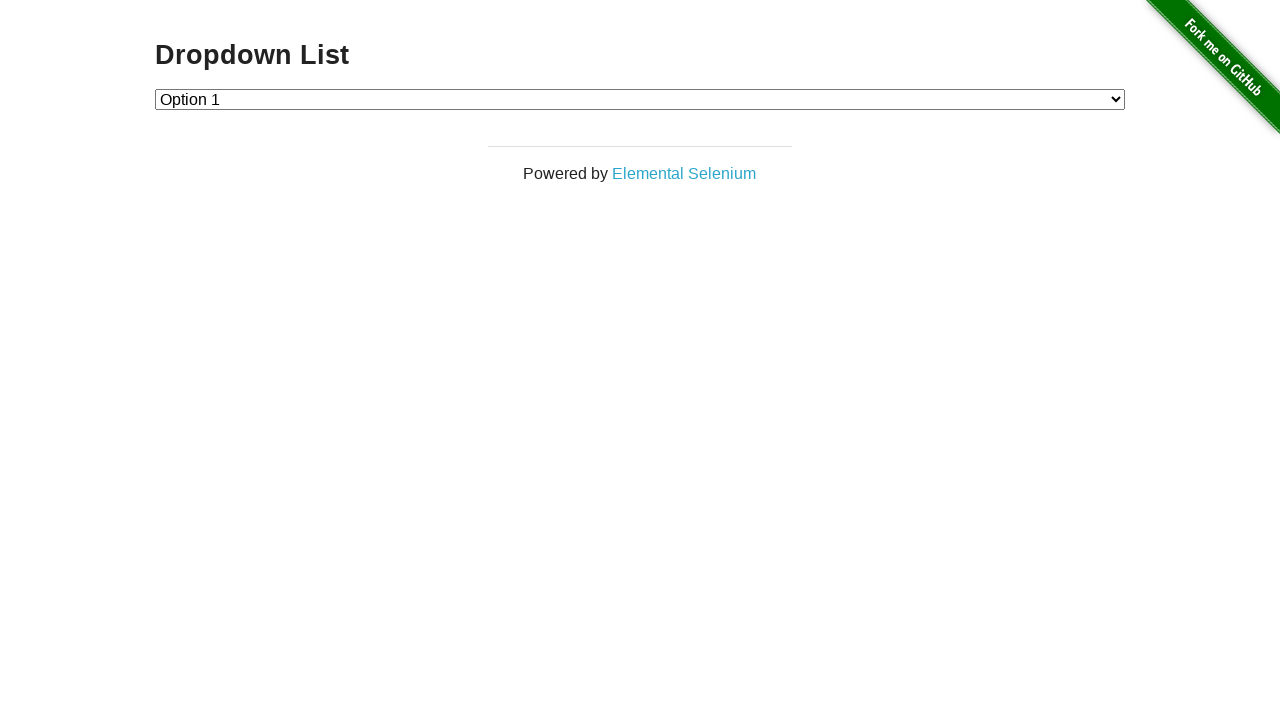

Selected option by index 2 (third option) on #dropdown
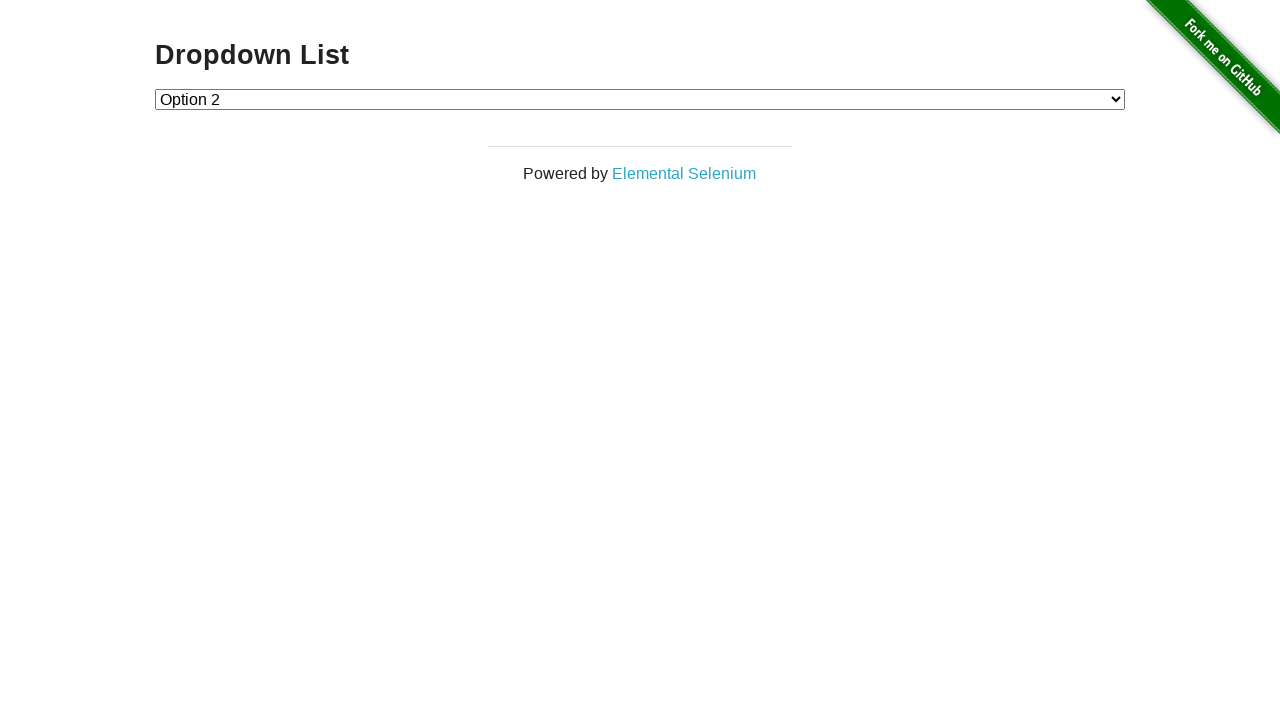

Verified selected option value: 2
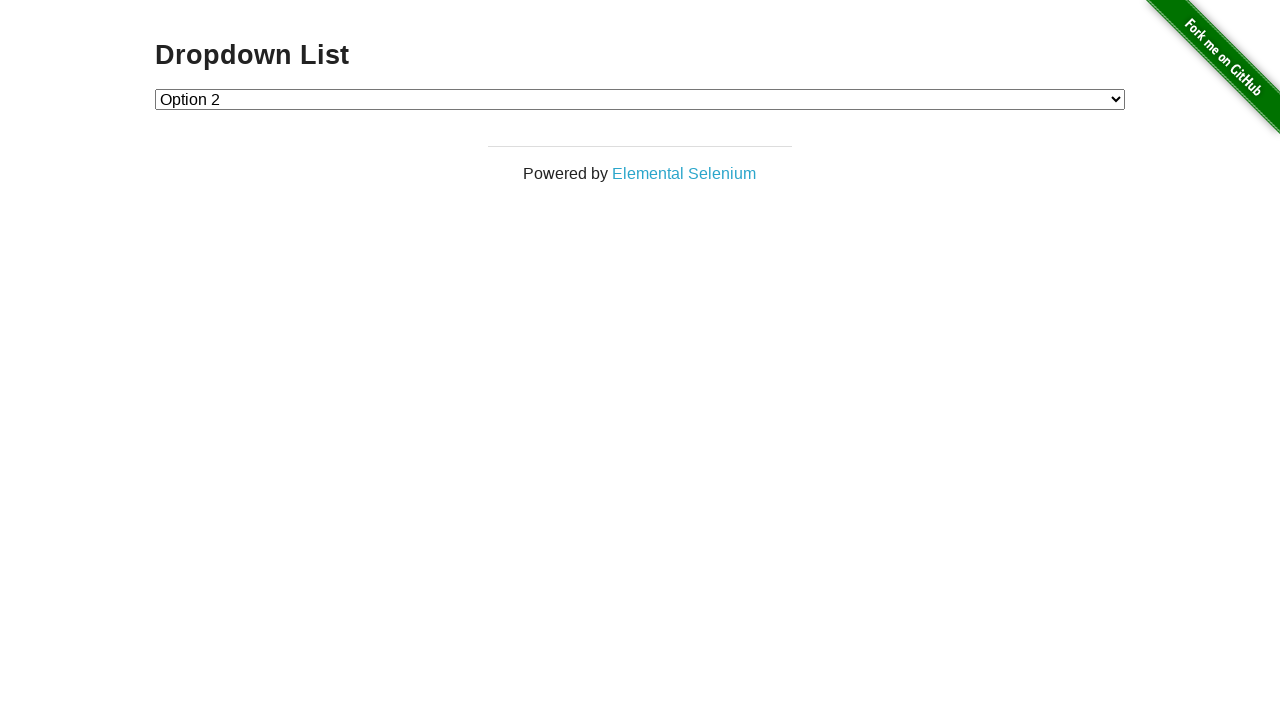

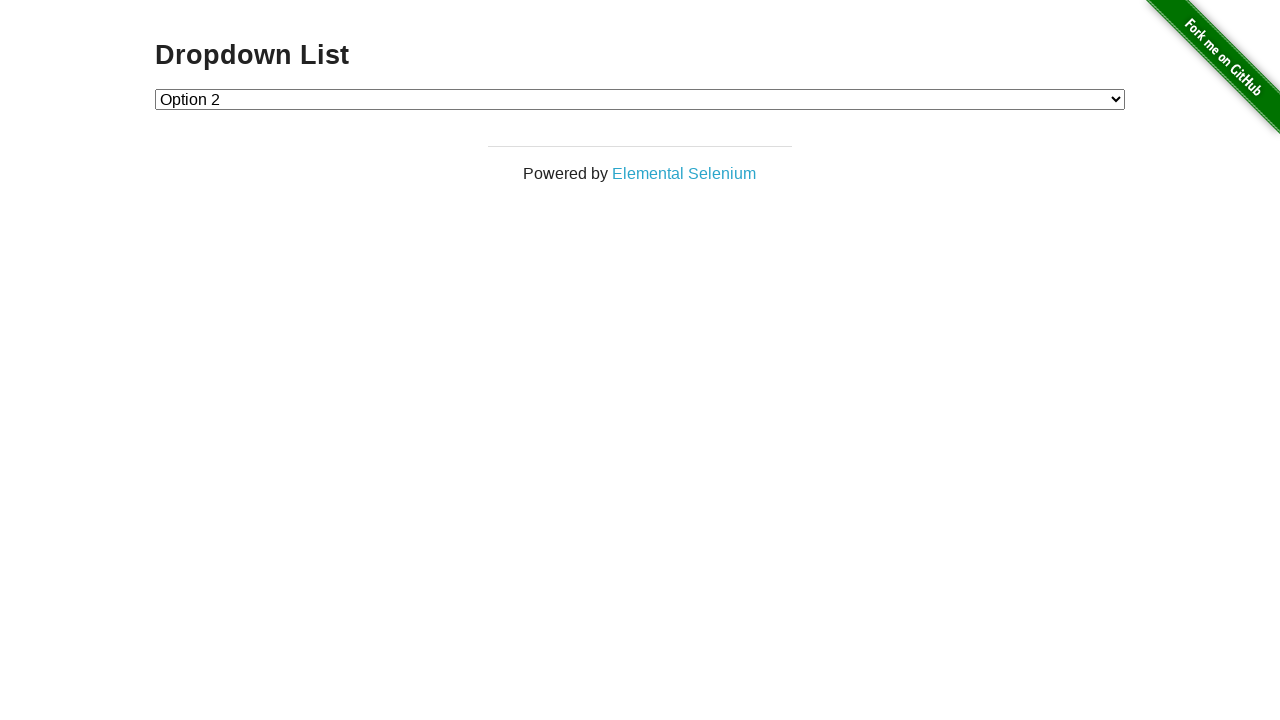